Tests tooltip functionality by hovering over elements to display tooltips

Starting URL: https://demoqa.com/tool-tips

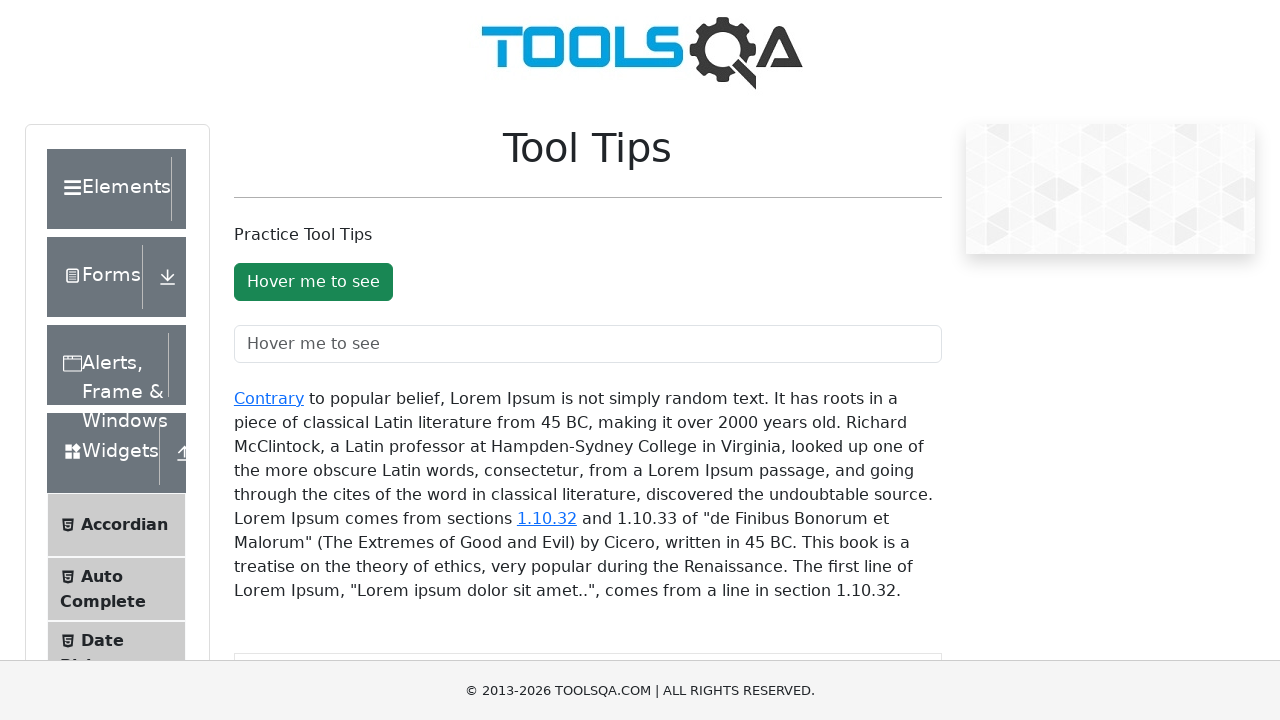

Hovered over button to display tooltip at (313, 282) on xpath=//button[@id='toolTipButton']
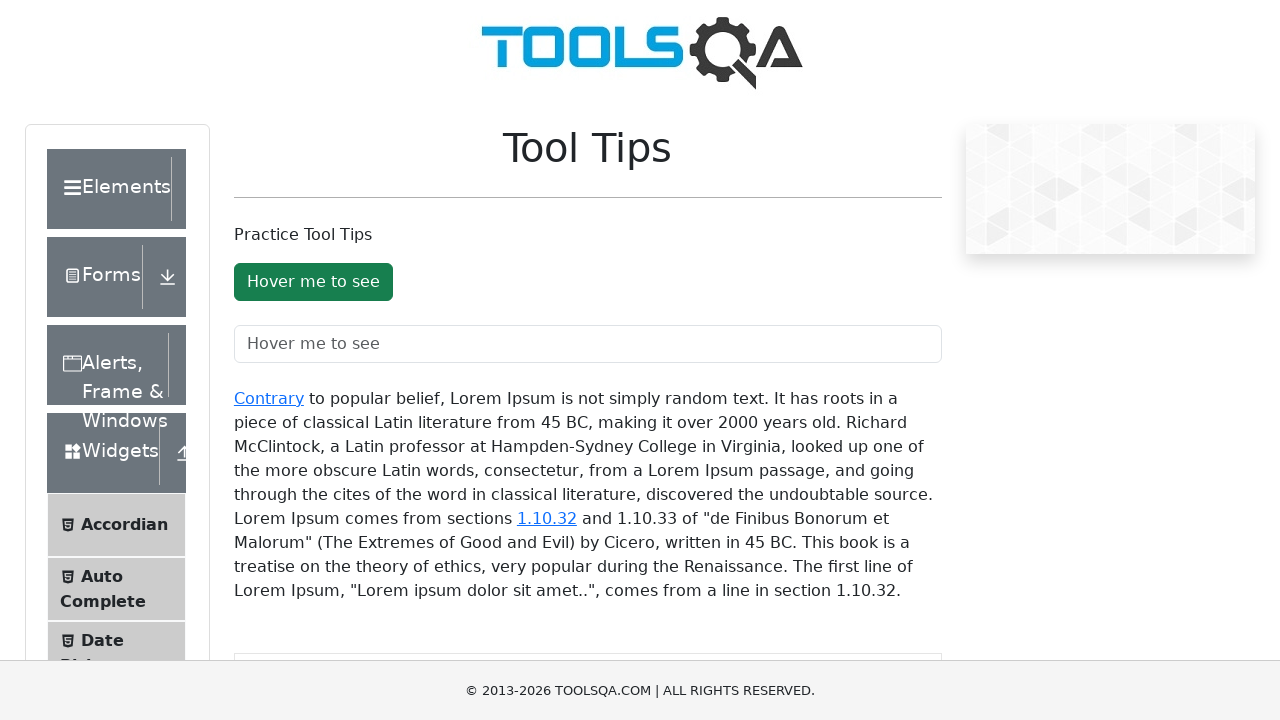

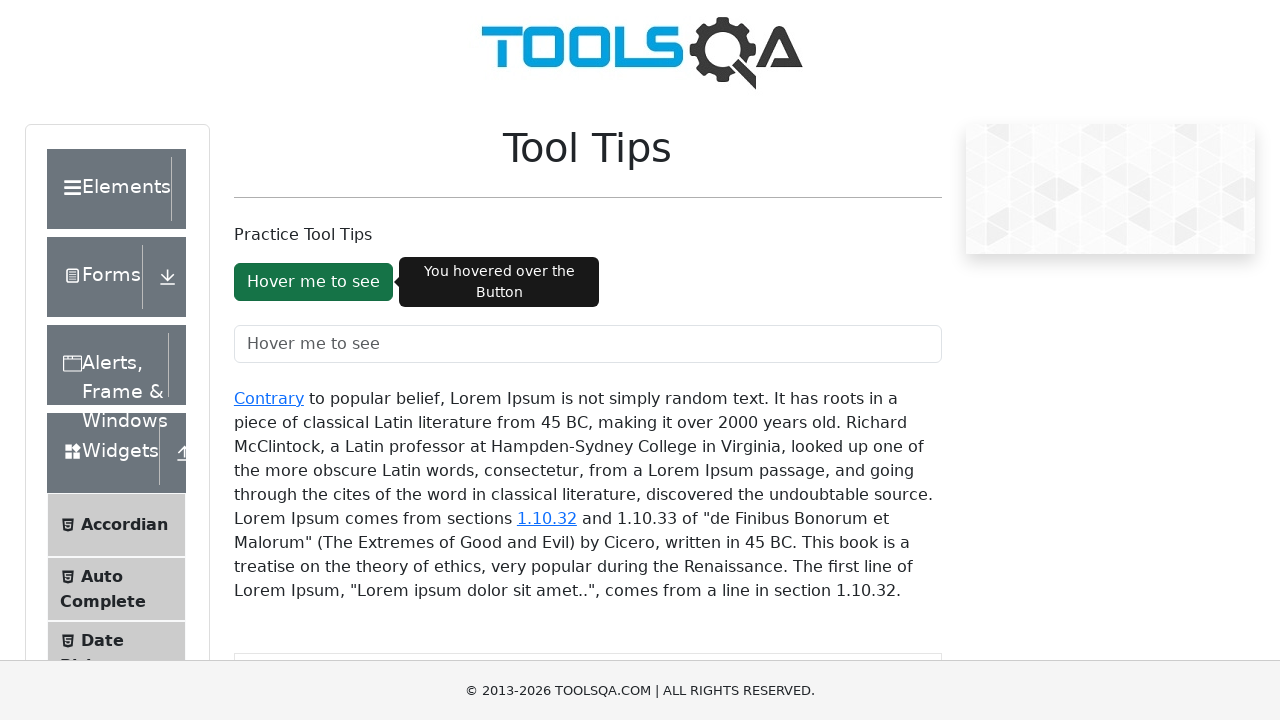